Calculates the sum of two numbers displayed on the page, selects the sum from a dropdown list, and submits the form

Starting URL: http://suninjuly.github.io/selects1.html

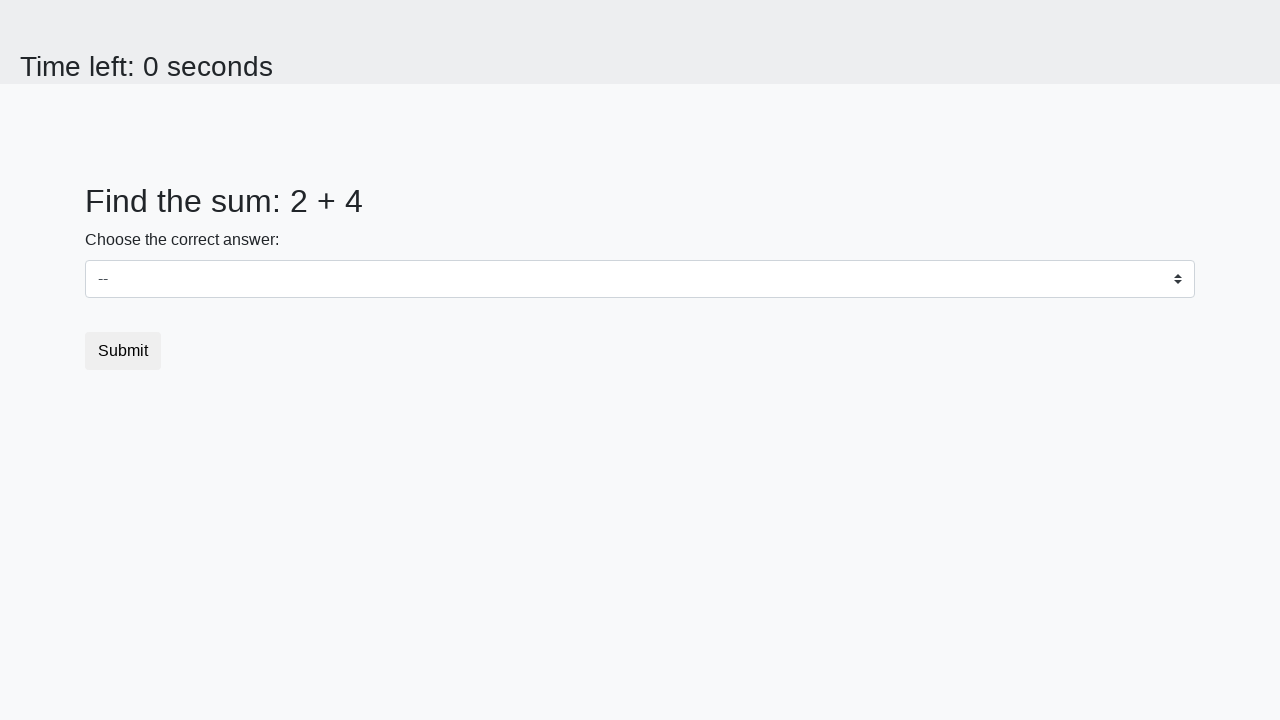

Retrieved first number from #num1 element
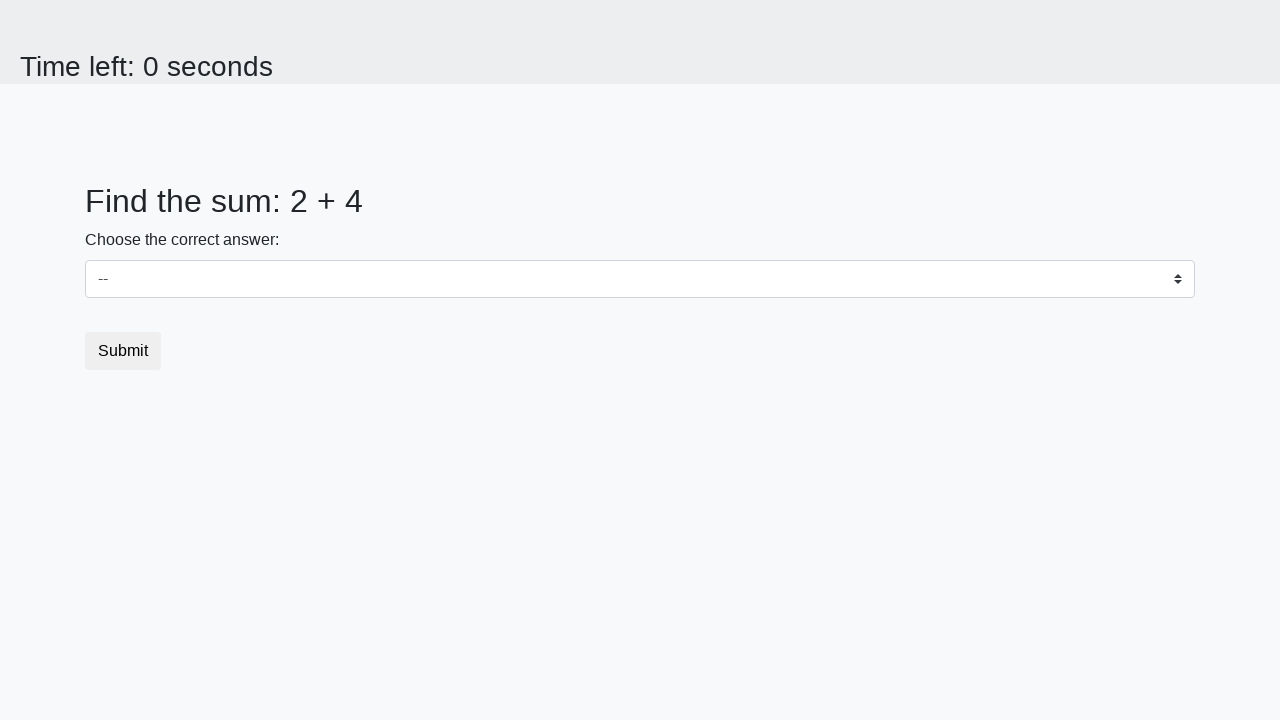

Retrieved second number from #num2 element
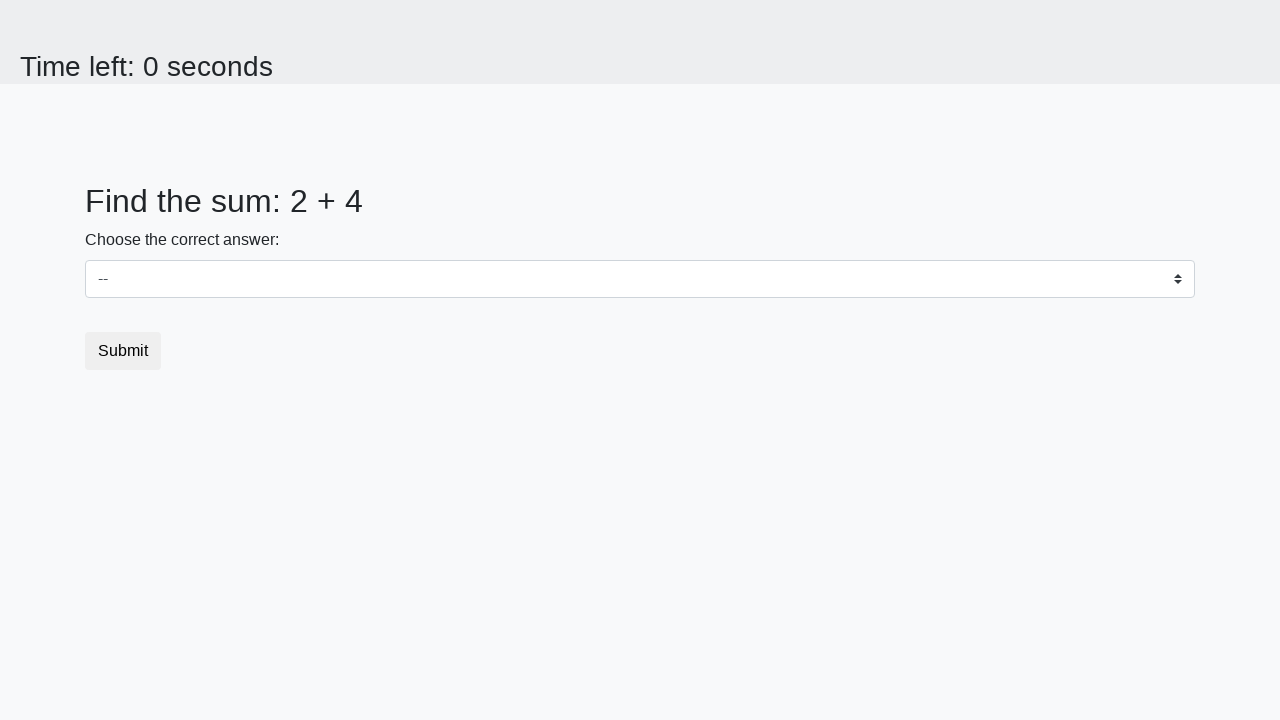

Calculated sum of 2 + 4 = 6
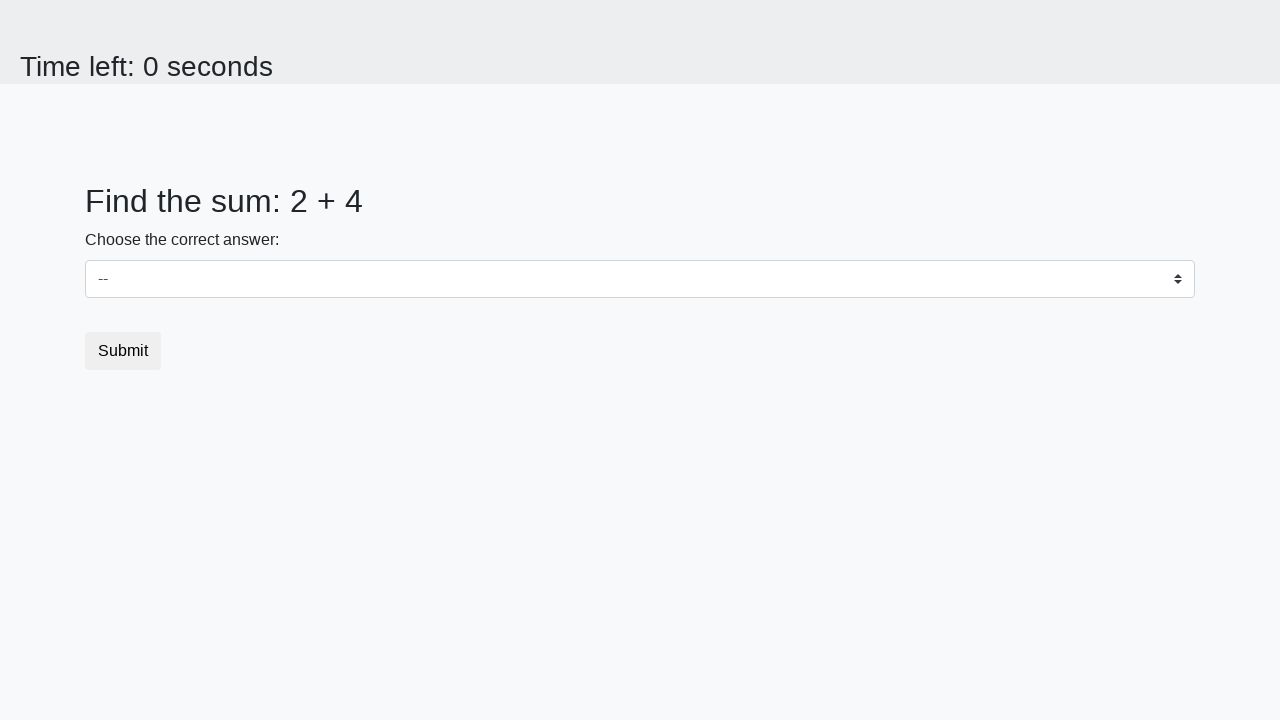

Selected 6 from dropdown menu on select
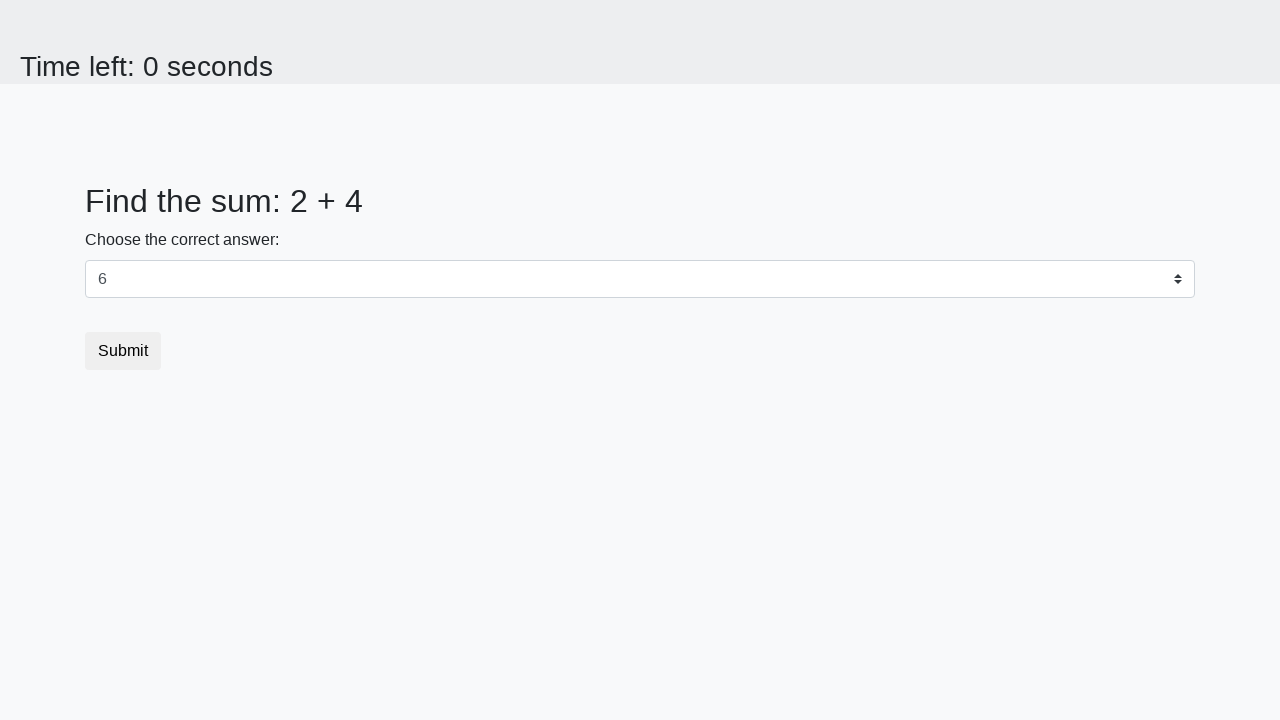

Clicked submit button to submit the form at (123, 351) on button.btn
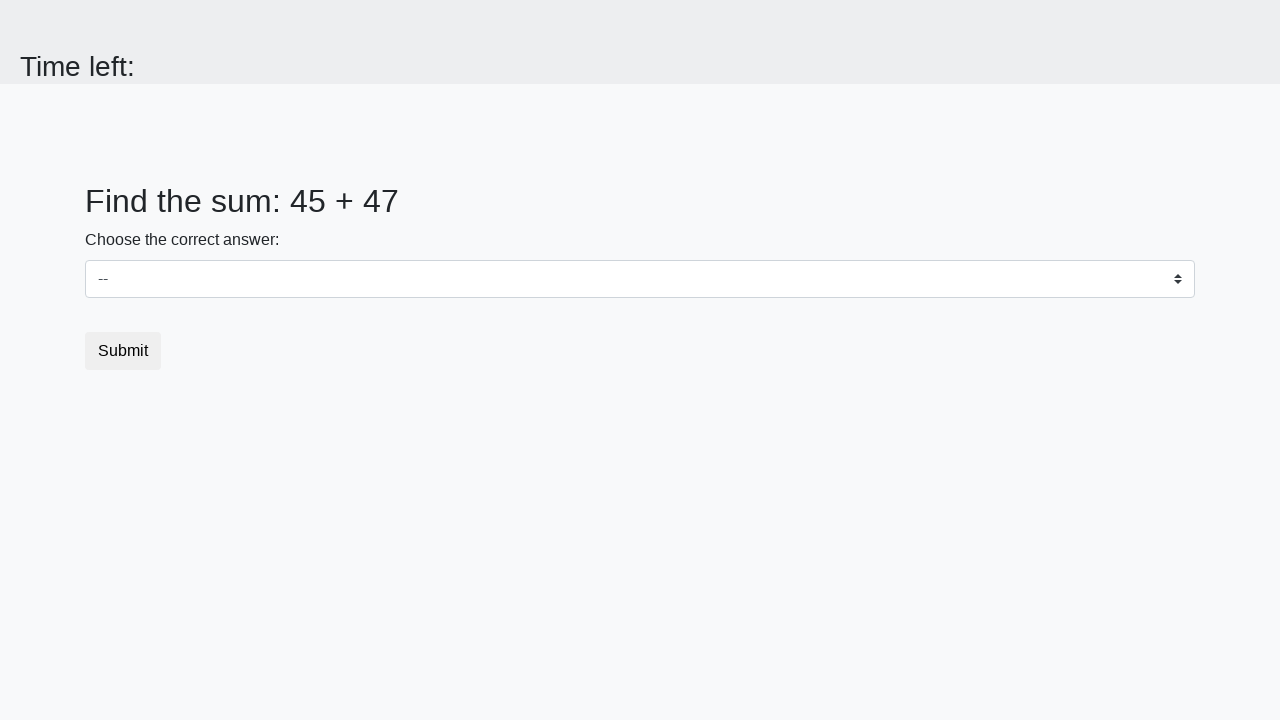

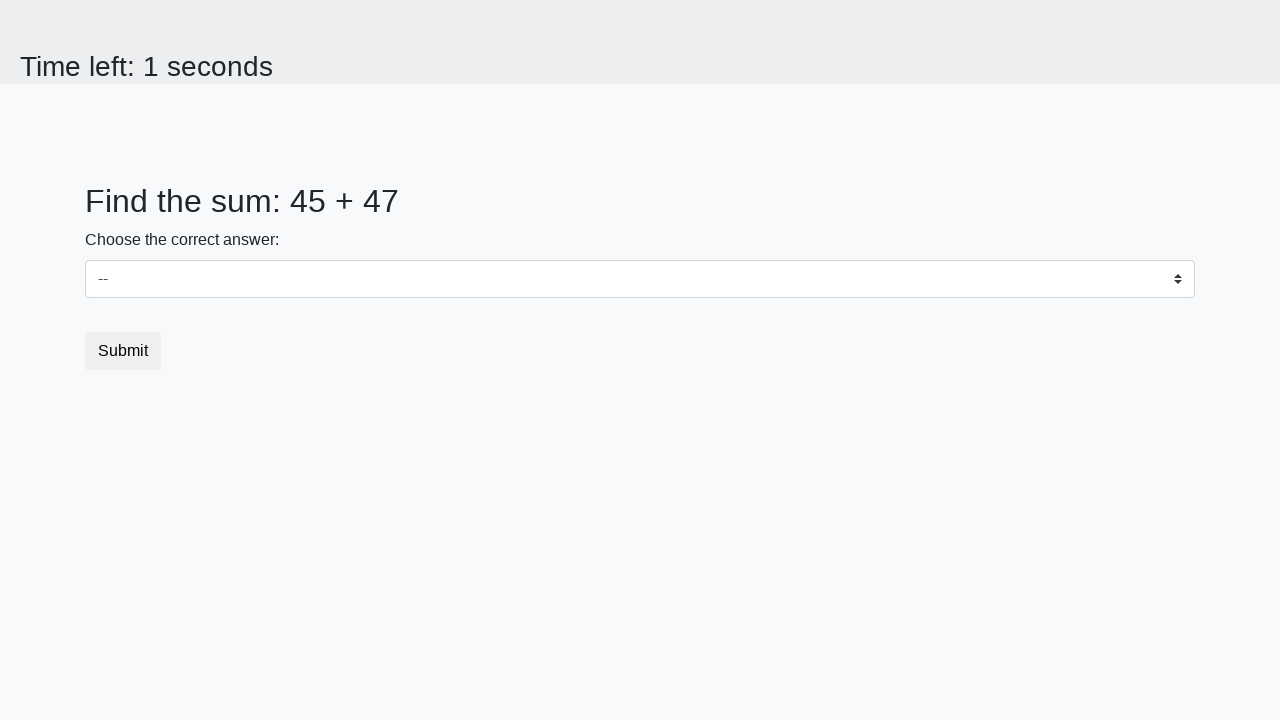